Tests handling of dynamic attributes by clicking a button that toggles between start/stop states multiple times and verifying page elements are accessible

Starting URL: https://testautomationpractice.blogspot.com/

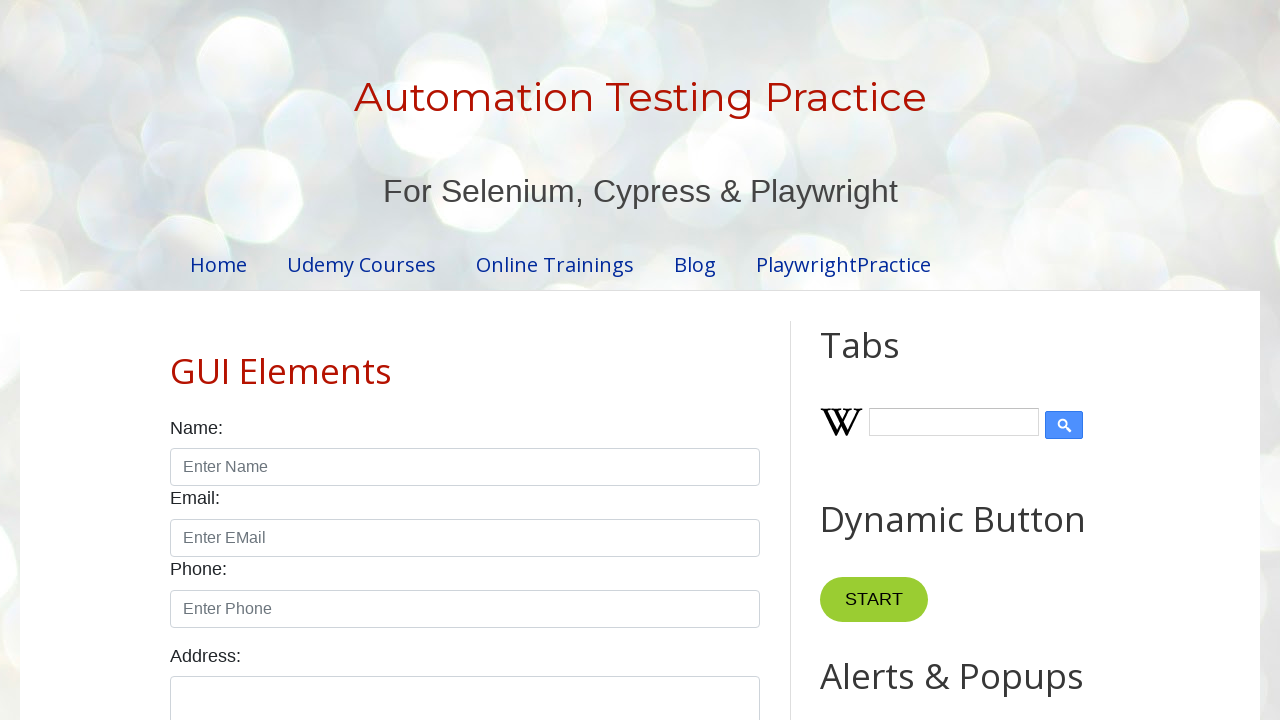

Clicked dynamic start/stop button (iteration 1/5) at (874, 600) on xpath=//button[@name='start' or @name='stop']
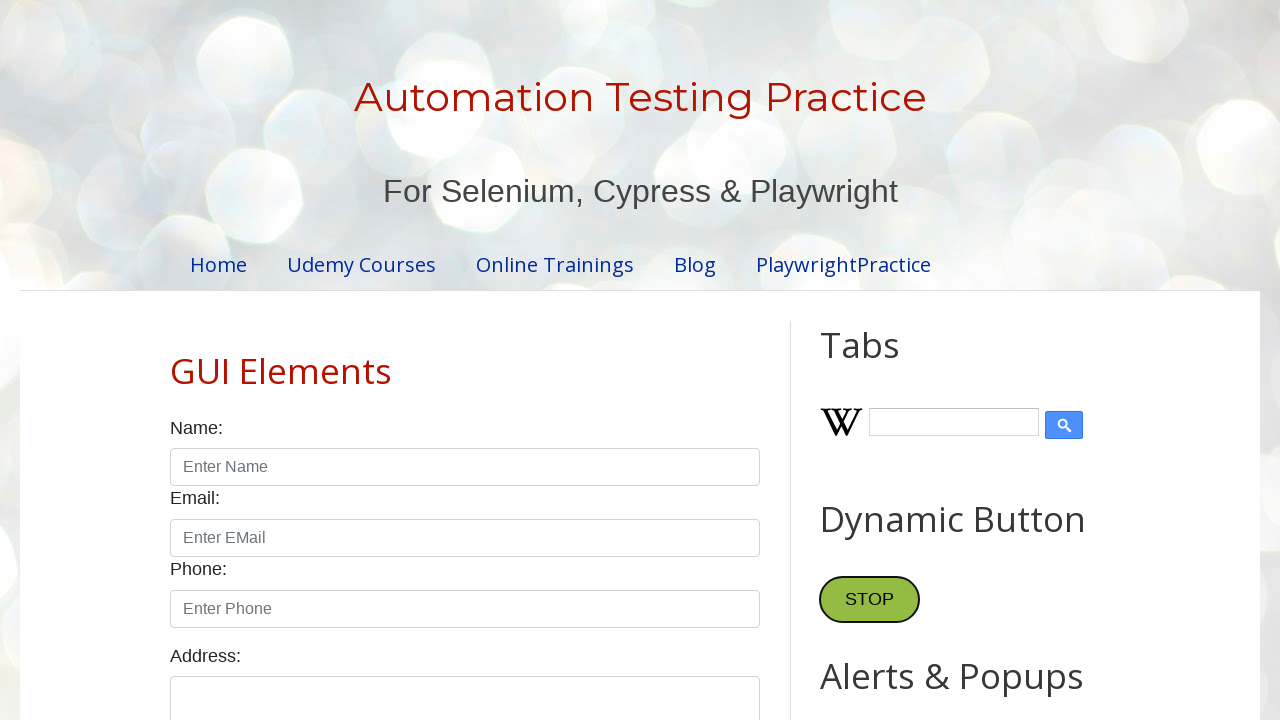

Waited 1 second after button click (iteration 1/5)
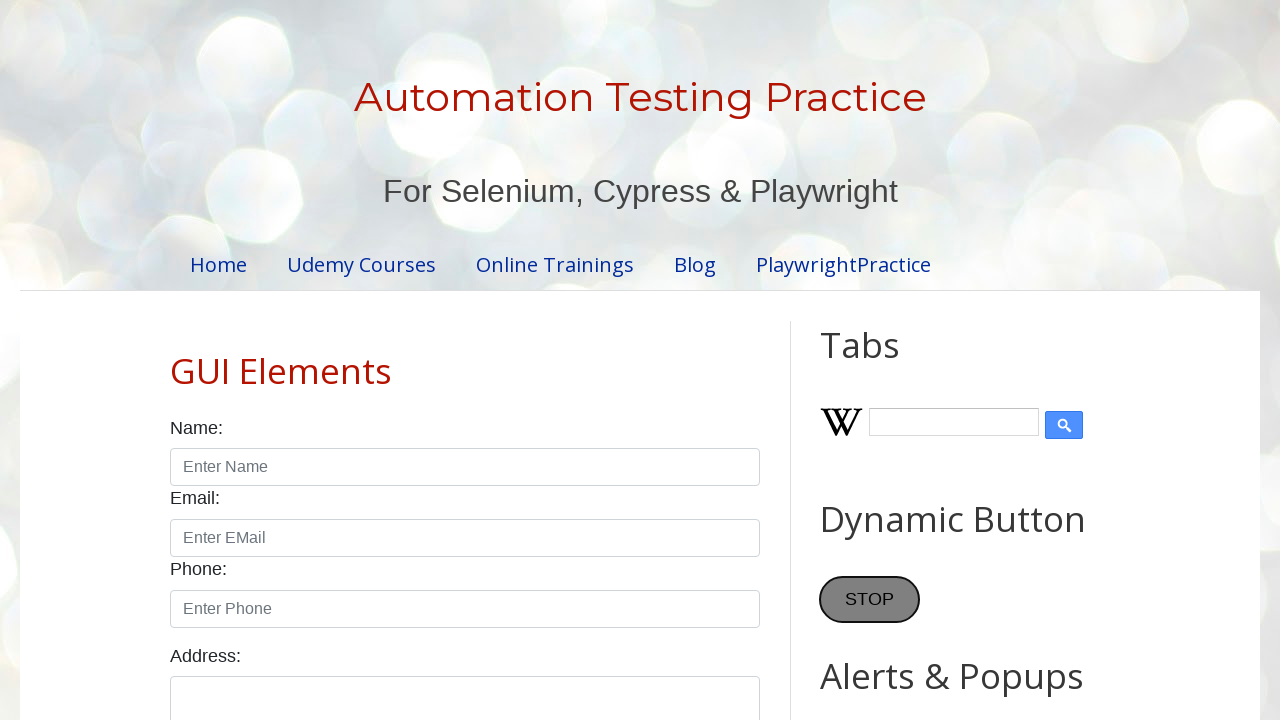

Clicked dynamic start/stop button (iteration 2/5) at (870, 600) on xpath=//button[@name='start' or @name='stop']
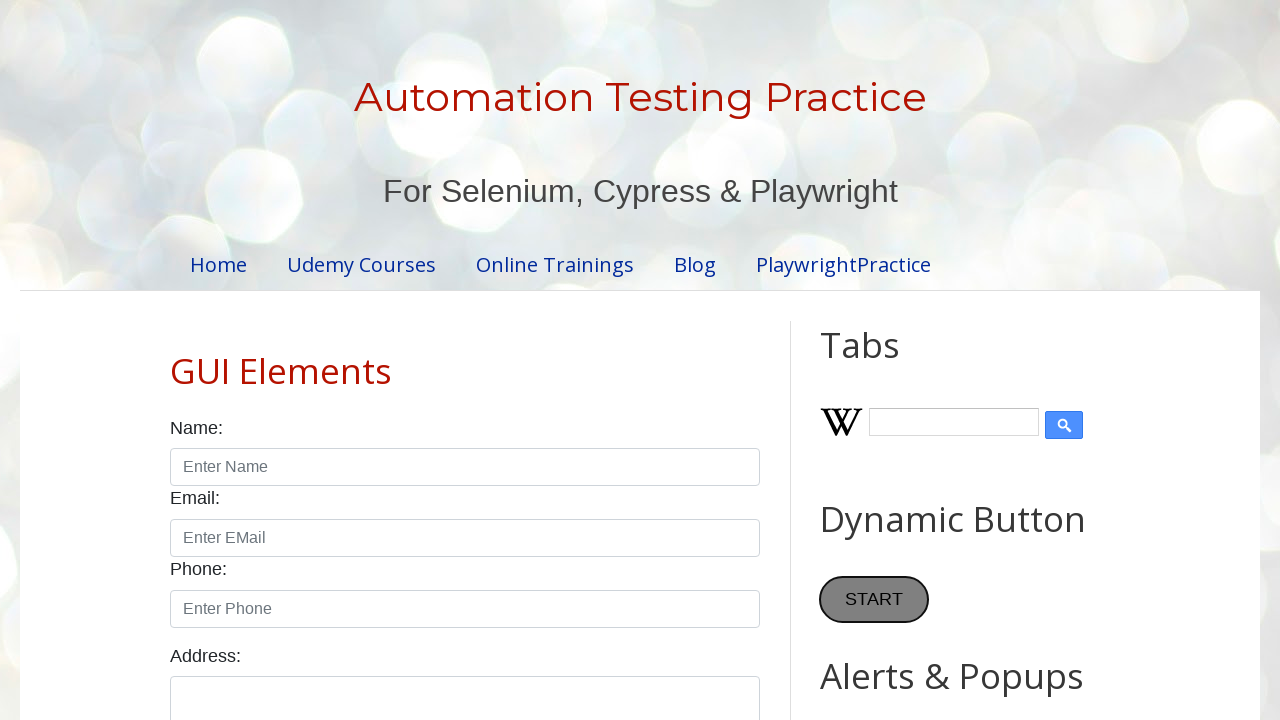

Waited 1 second after button click (iteration 2/5)
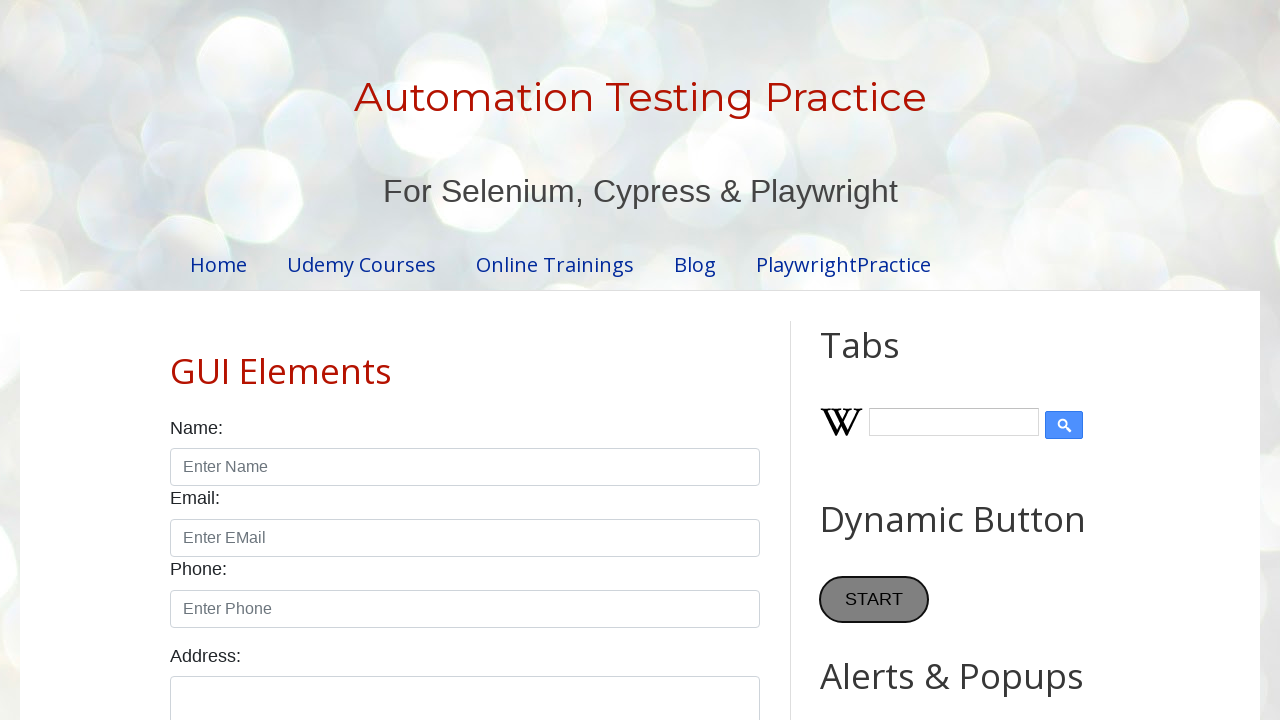

Clicked dynamic start/stop button (iteration 3/5) at (874, 600) on xpath=//button[@name='start' or @name='stop']
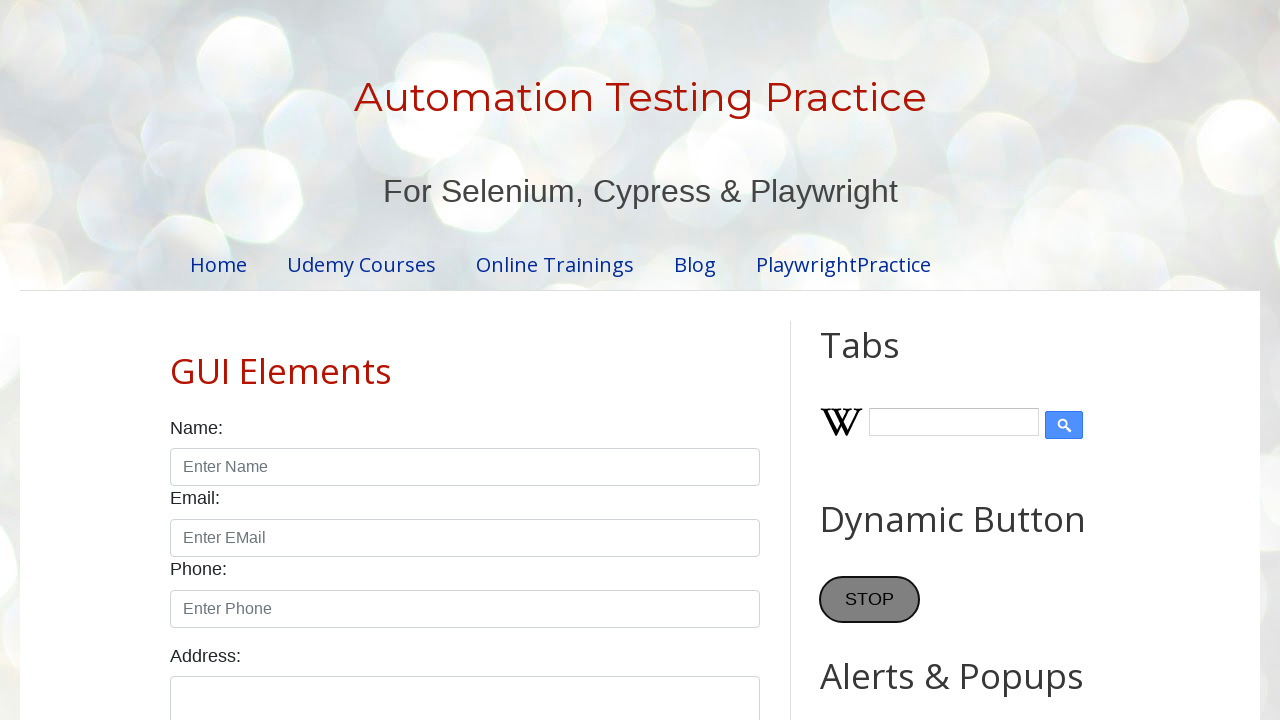

Waited 1 second after button click (iteration 3/5)
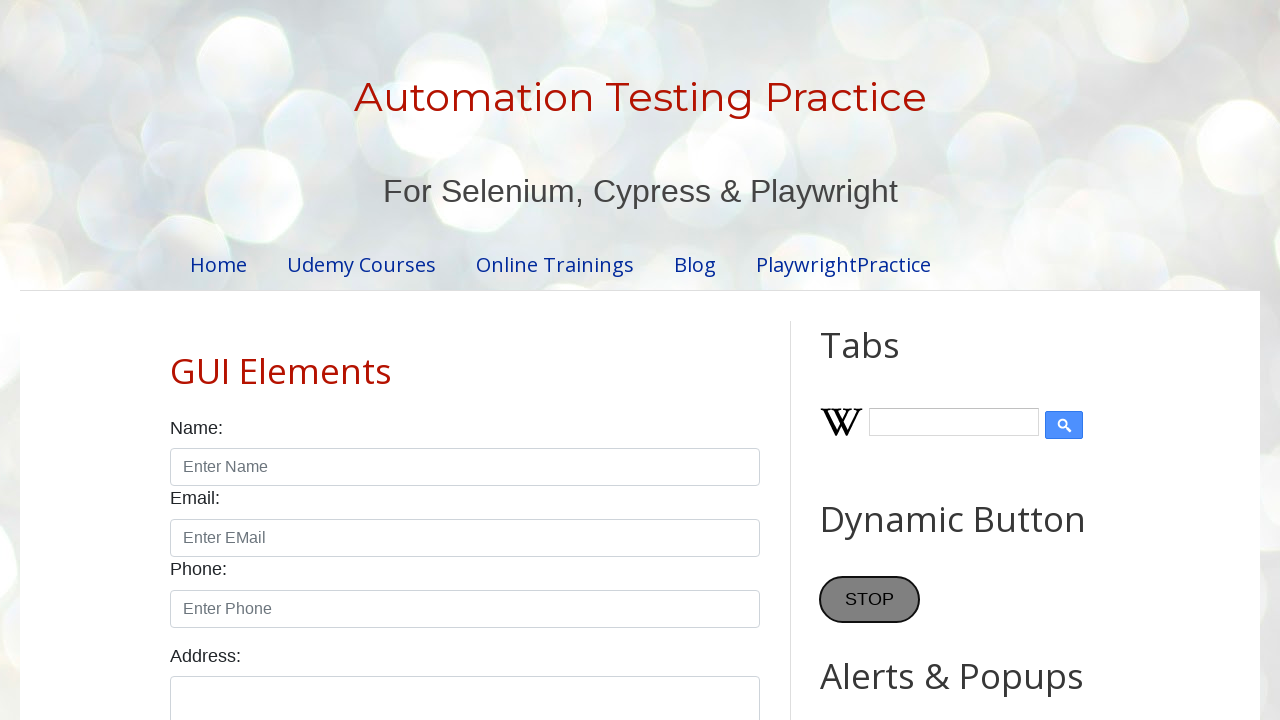

Clicked dynamic start/stop button (iteration 4/5) at (870, 600) on xpath=//button[@name='start' or @name='stop']
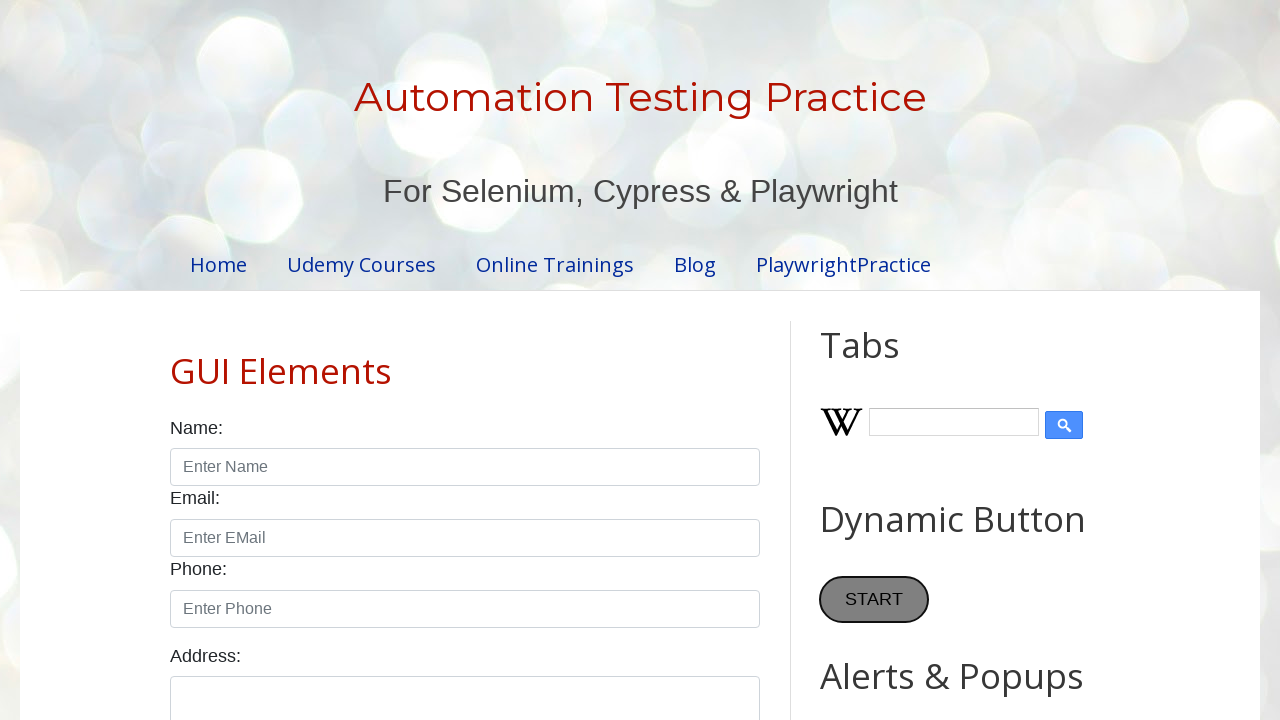

Waited 1 second after button click (iteration 4/5)
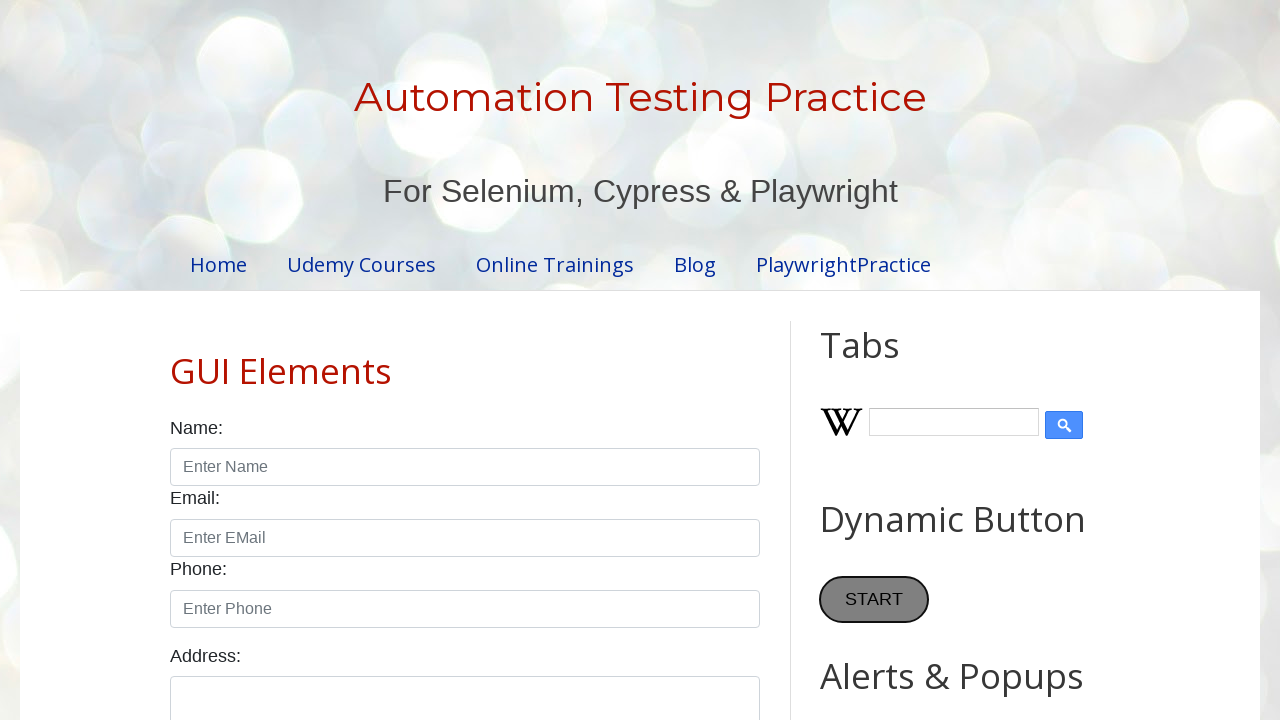

Clicked dynamic start/stop button (iteration 5/5) at (874, 600) on xpath=//button[@name='start' or @name='stop']
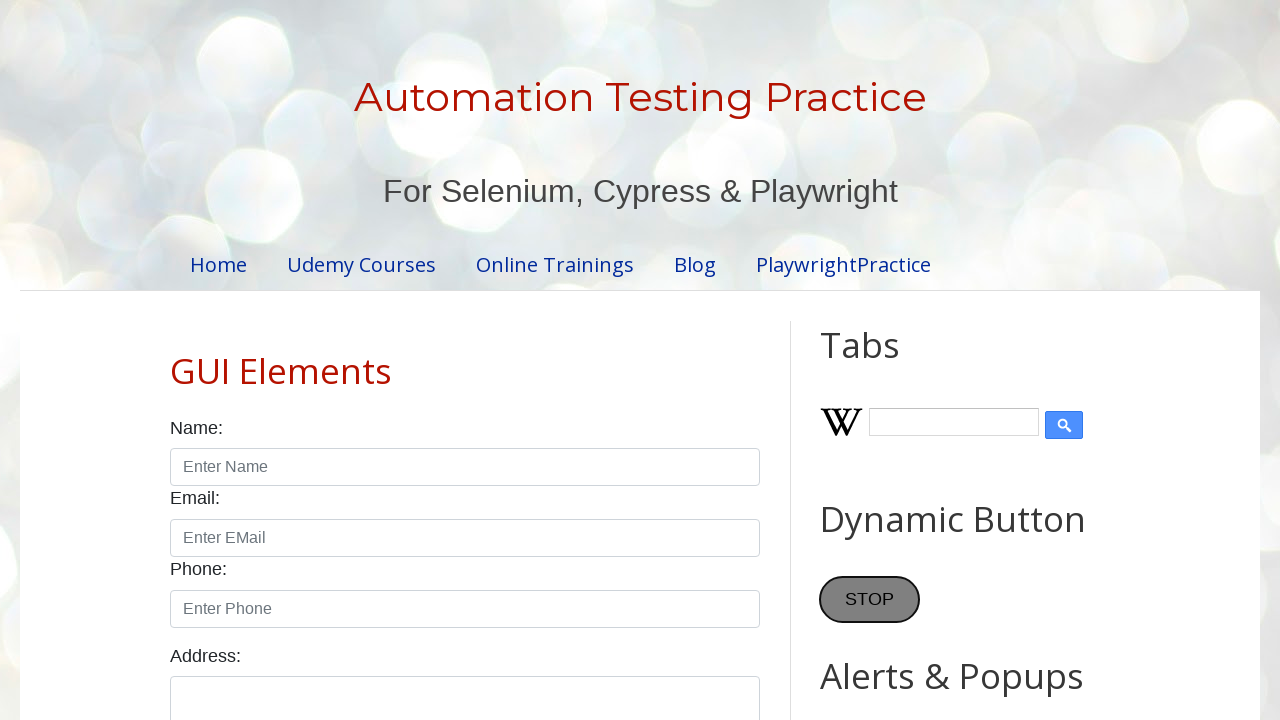

Waited 1 second after button click (iteration 5/5)
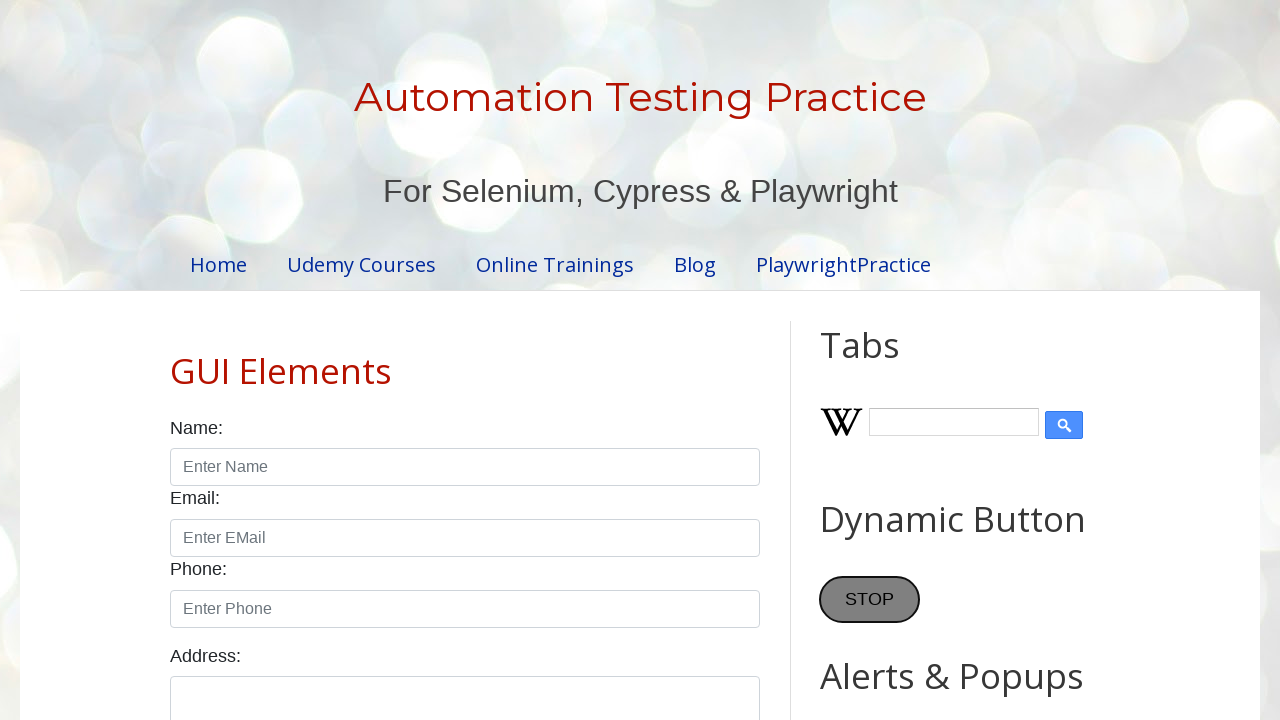

Verified header element is present and loaded
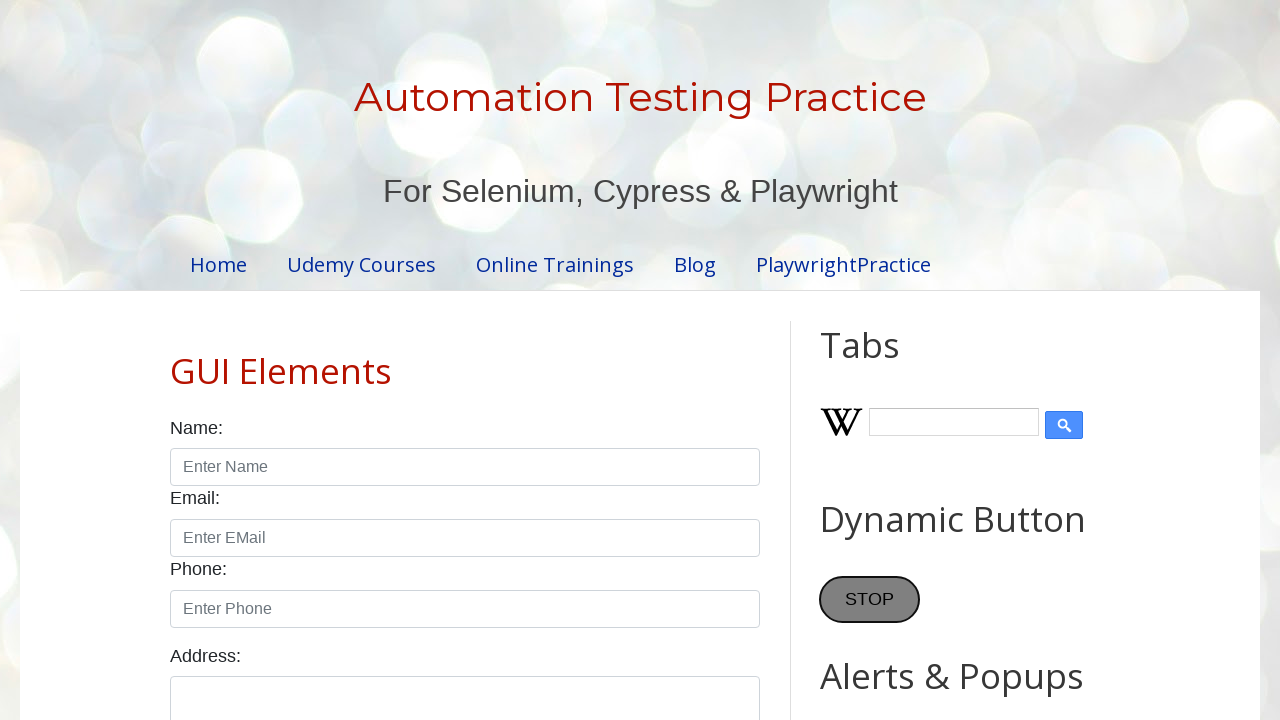

Verified description text element is present and loaded
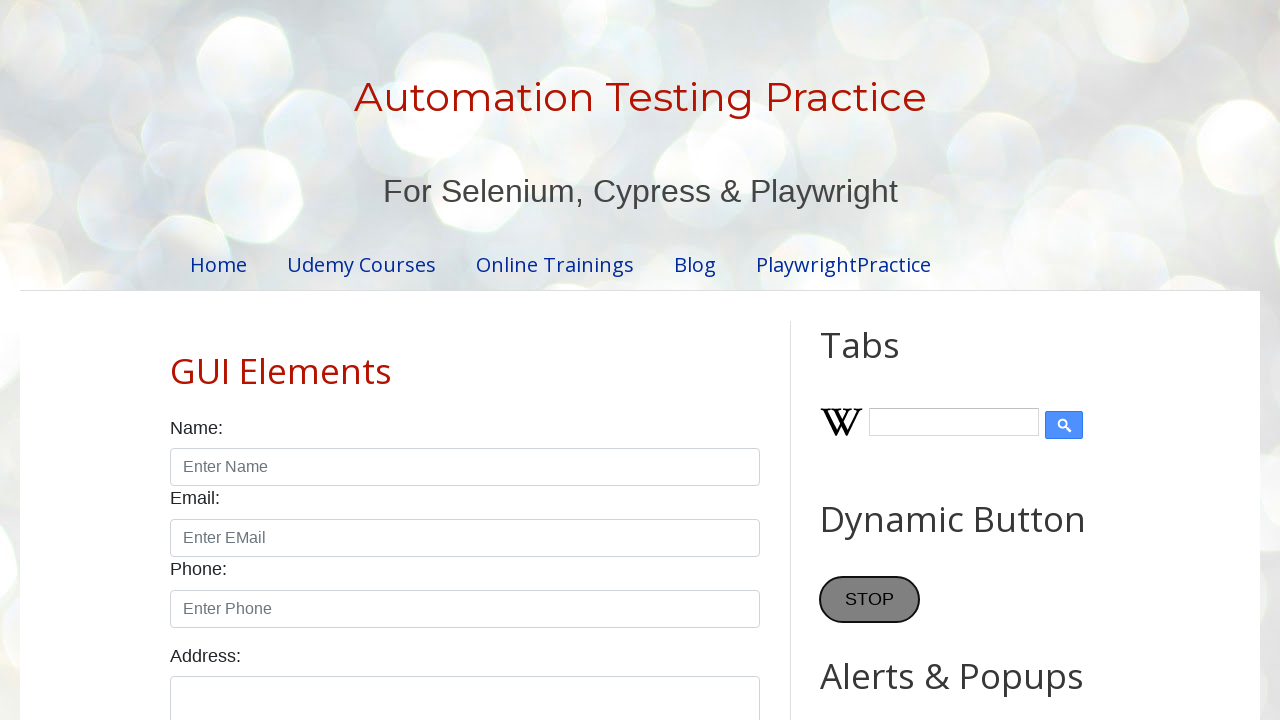

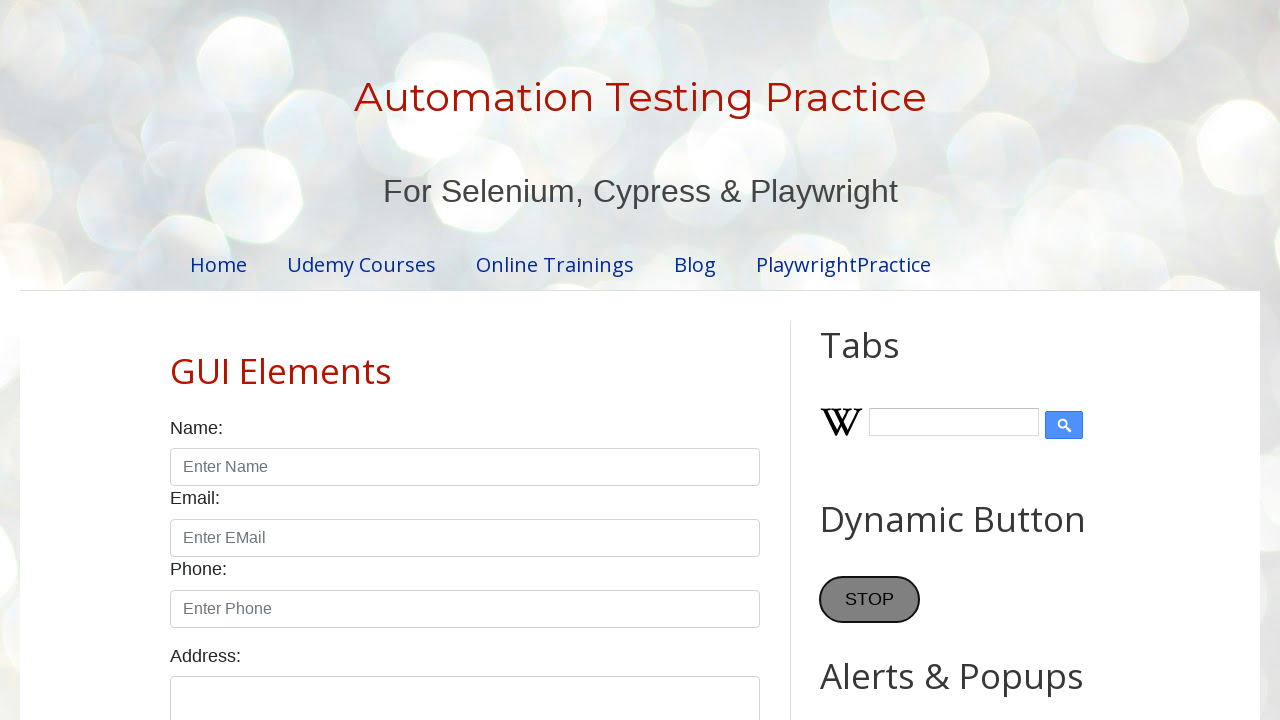